Navigates to the Heroku test app, clicks on a partial link text "Testing", reads header and paragraph text, then clicks on the Elemental Selenium link

Starting URL: https://the-internet.herokuapp.com/

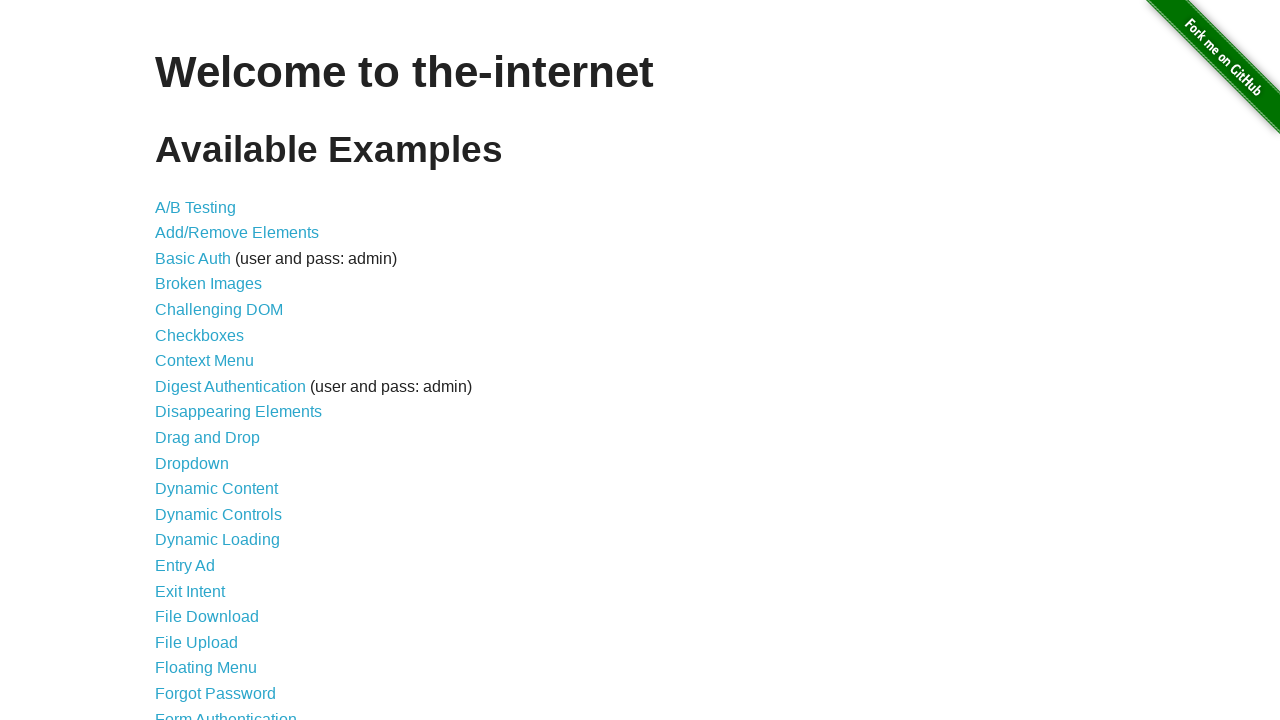

Clicked on link containing 'Testing' text at (196, 207) on a:has-text('Testing')
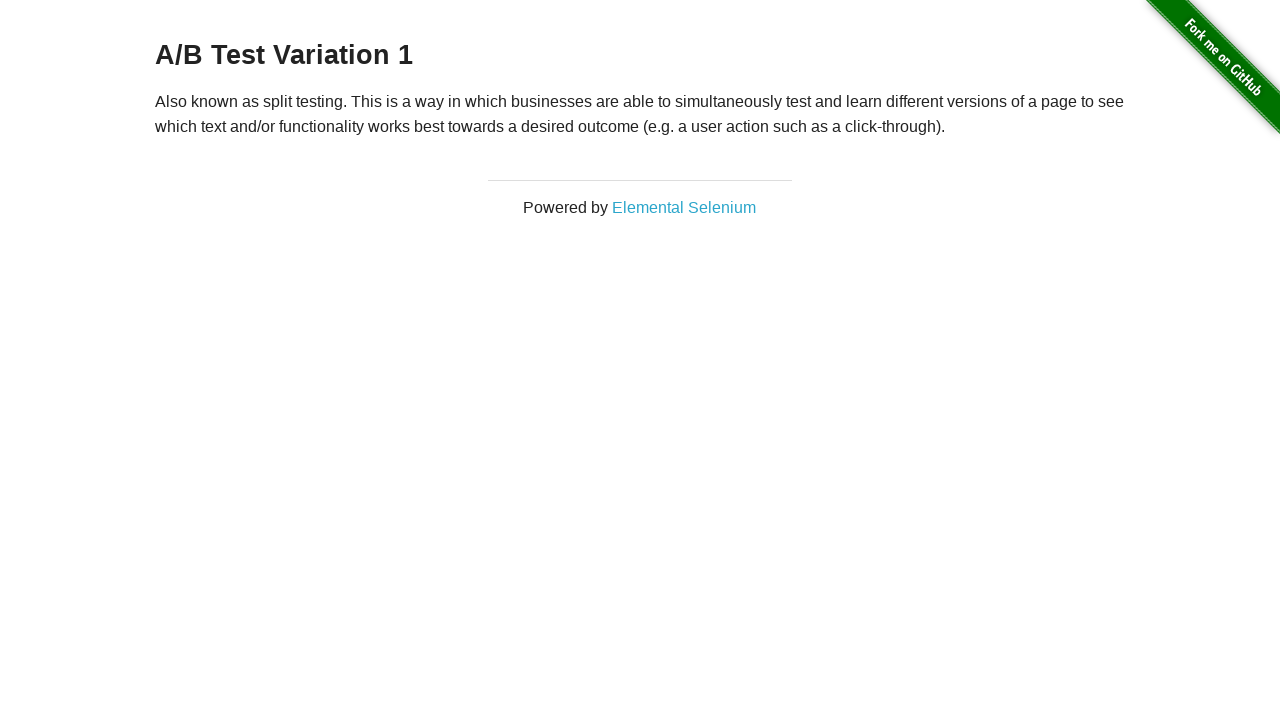

Header element loaded on page
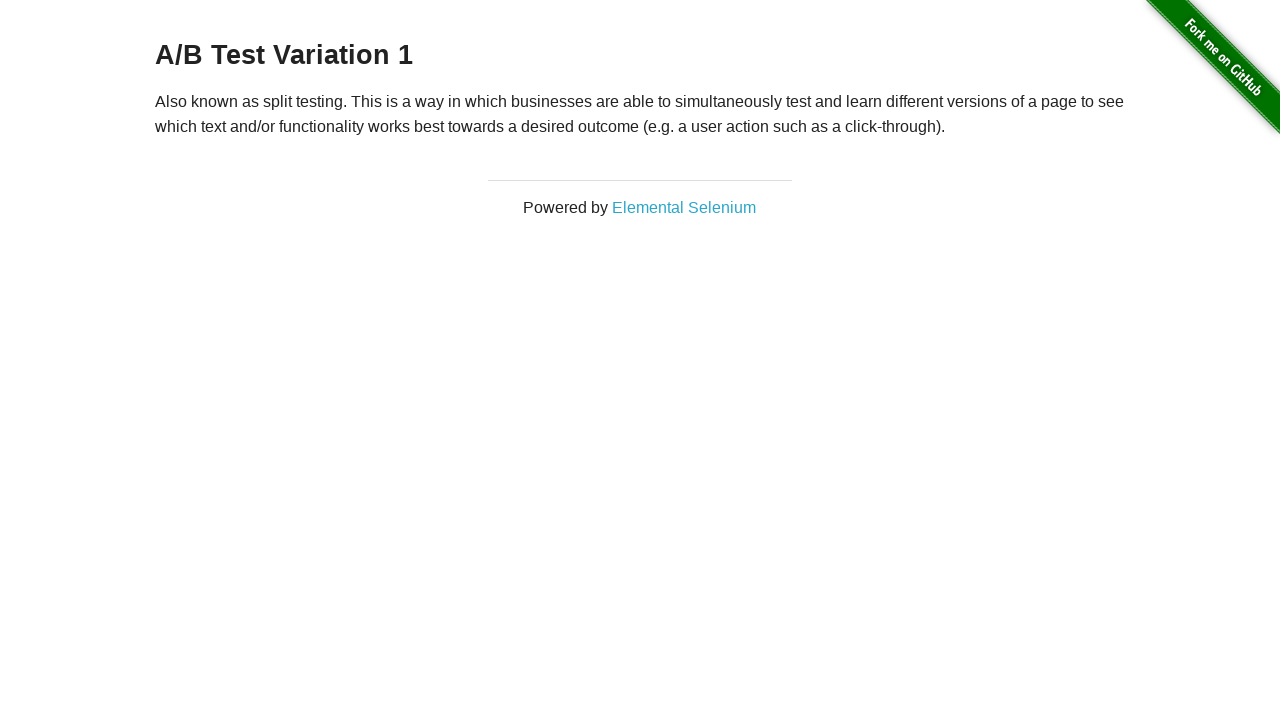

Paragraph element loaded on page
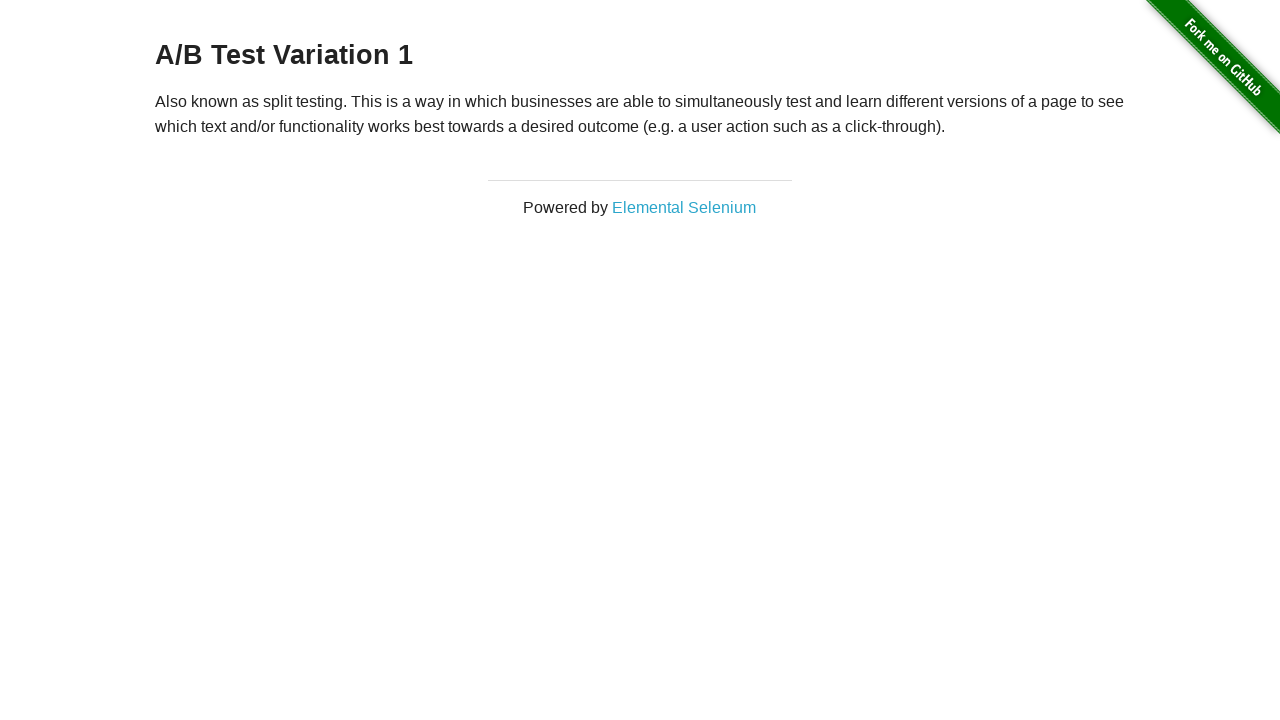

Clicked on Elemental Selenium link at (684, 207) on a:text('Elemental Selenium')
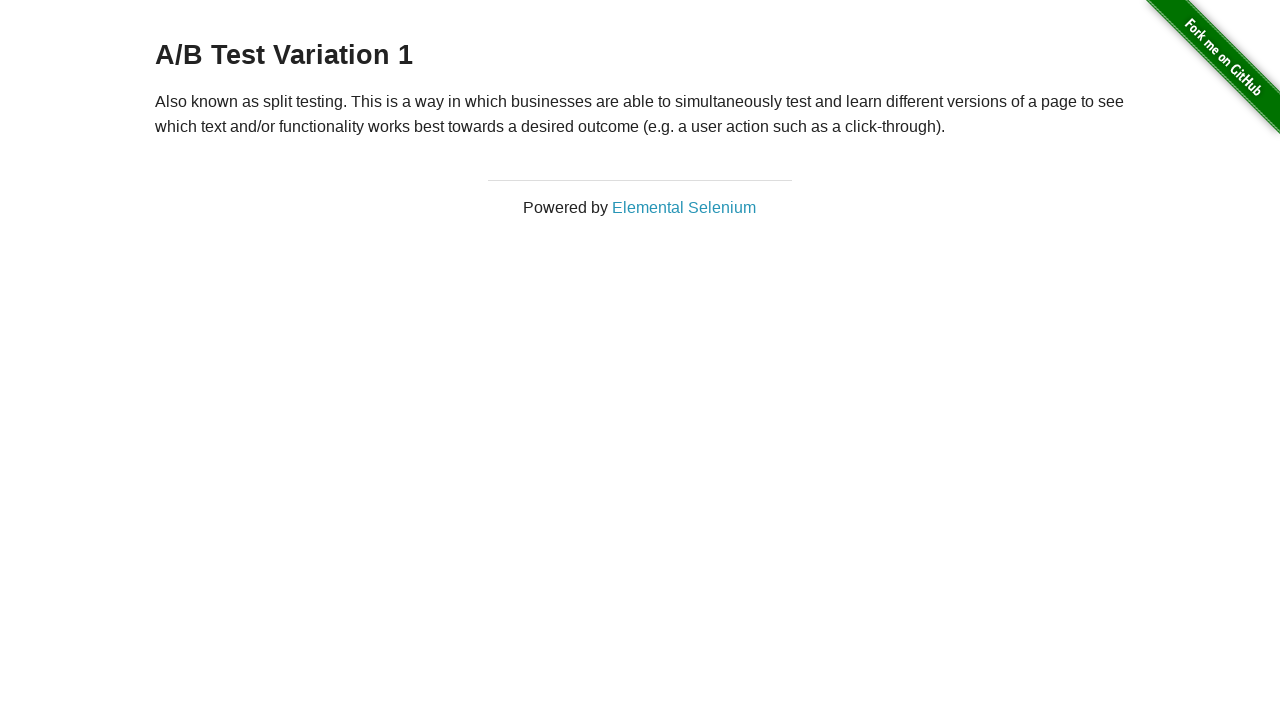

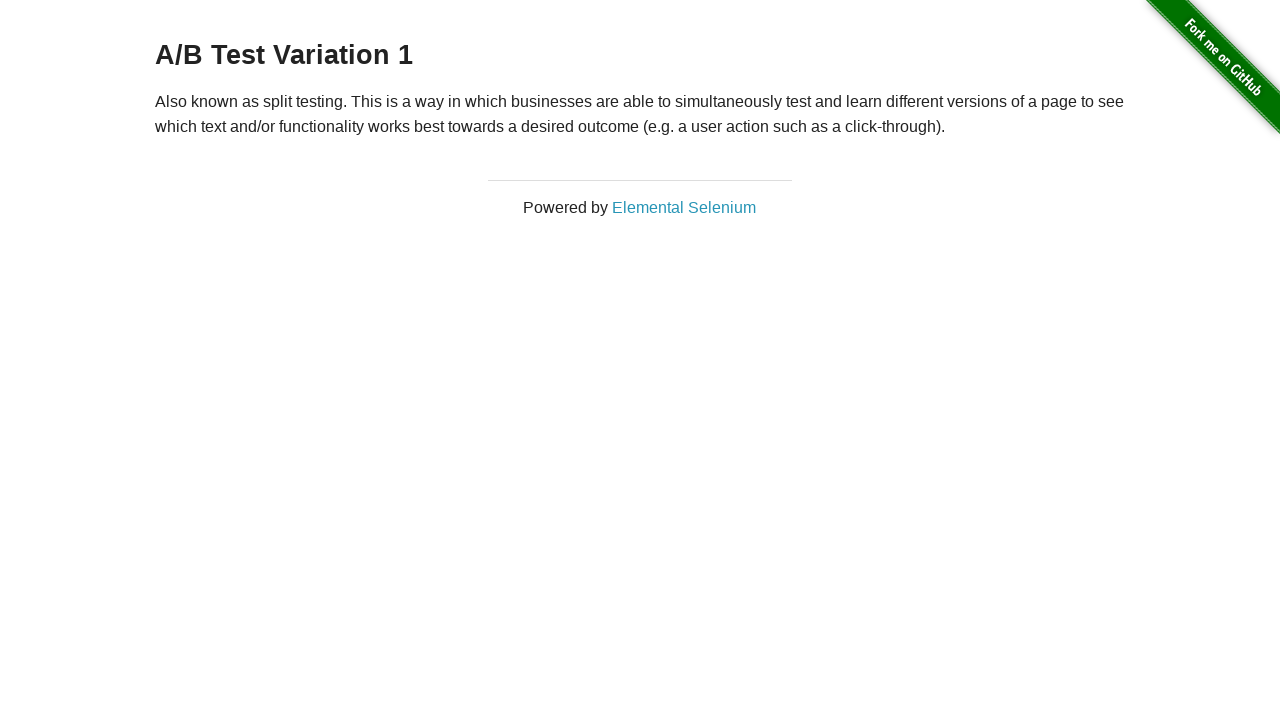